Navigates to Browse Languages, clicks on letter M, and verifies MySQL appears as a language entry in the table.

Starting URL: https://www.99-bottles-of-beer.net/

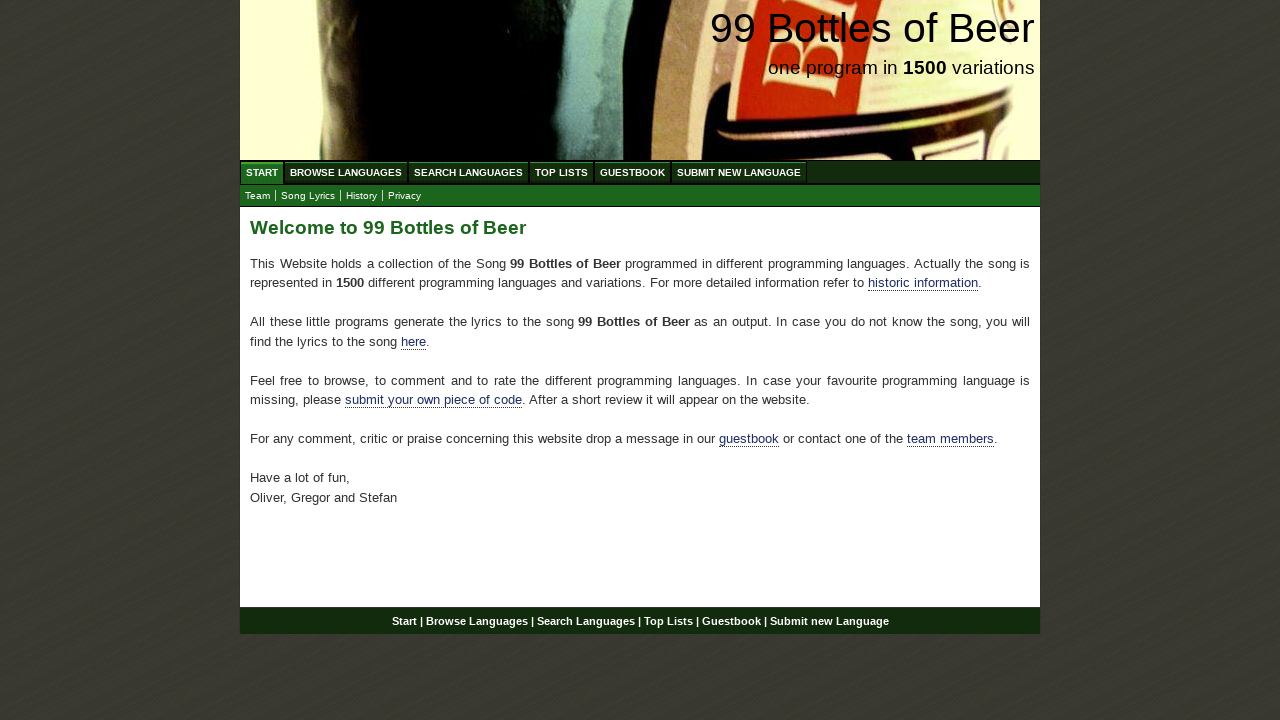

Clicked on Browse Languages menu item at (346, 172) on xpath=//ul[@id='menu']/li/a[@href='/abc.html']
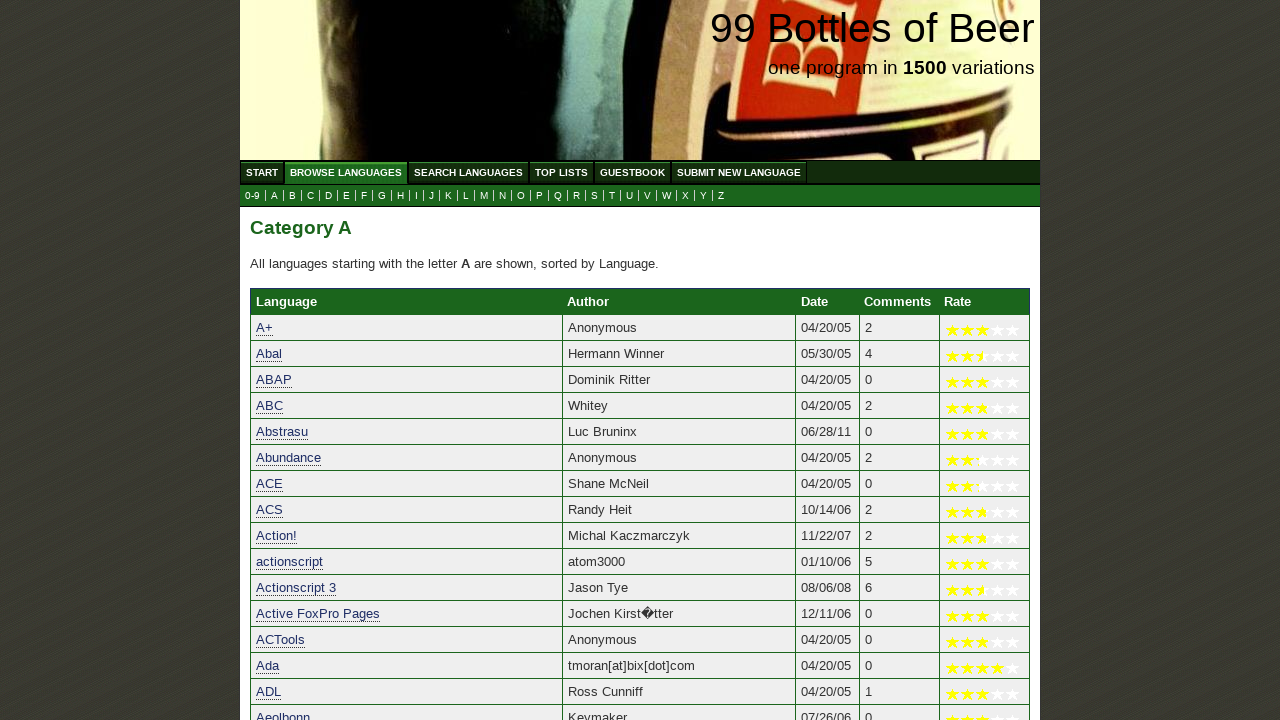

Clicked on letter M in the submenu at (484, 196) on xpath=//ul[@id='submenu']/li/a[@href='m.html']
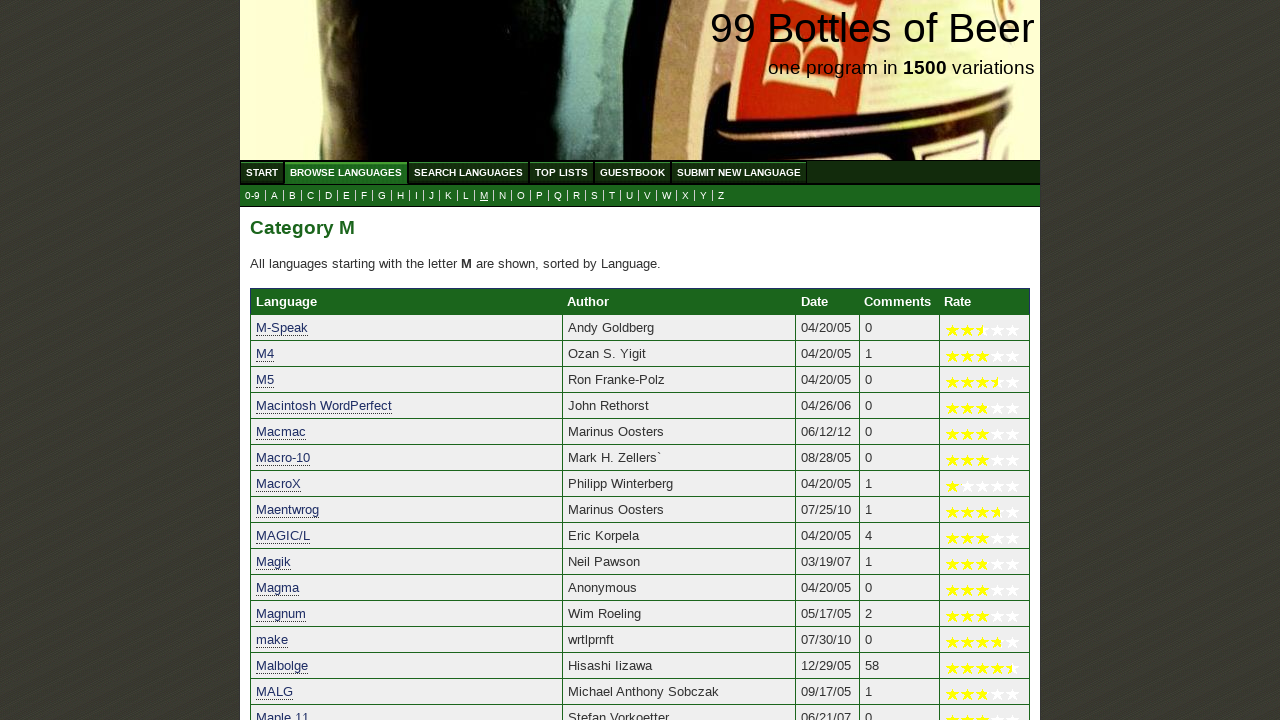

MySQL language link is now visible in the table
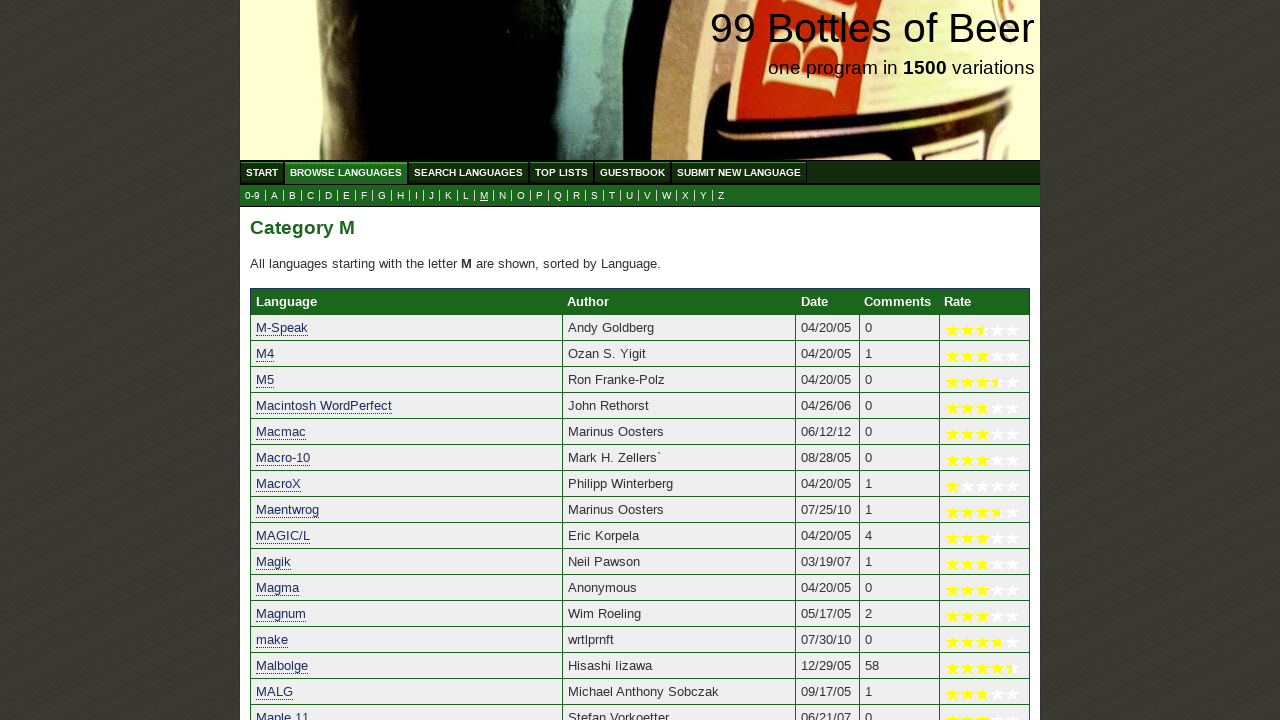

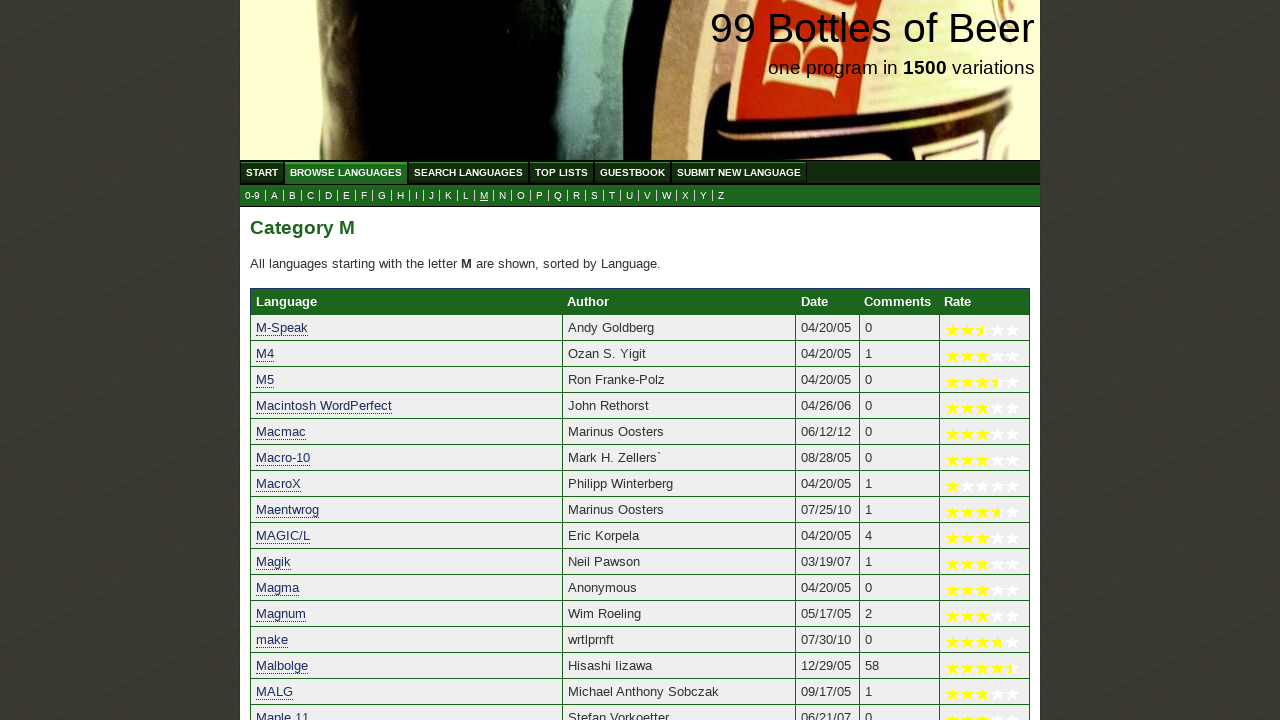